Navigates from the UBS home page to GreenCity and then to the About Us page, verifying the About Us header is displayed.

Starting URL: https://www.greencity.cx.ua/#/ubs

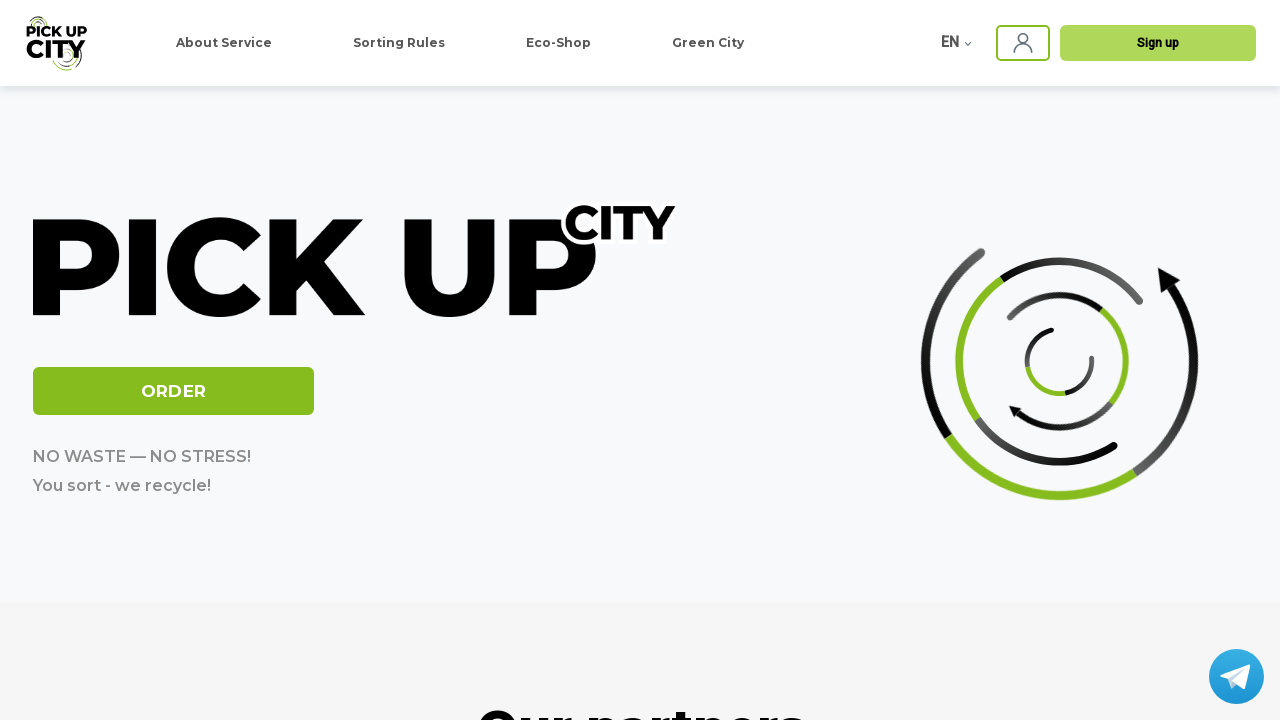

Clicked on GreenCity link in navigation menu at (708, 43) on div.header_navigation-menu-ubs a[href*='/greenCity']
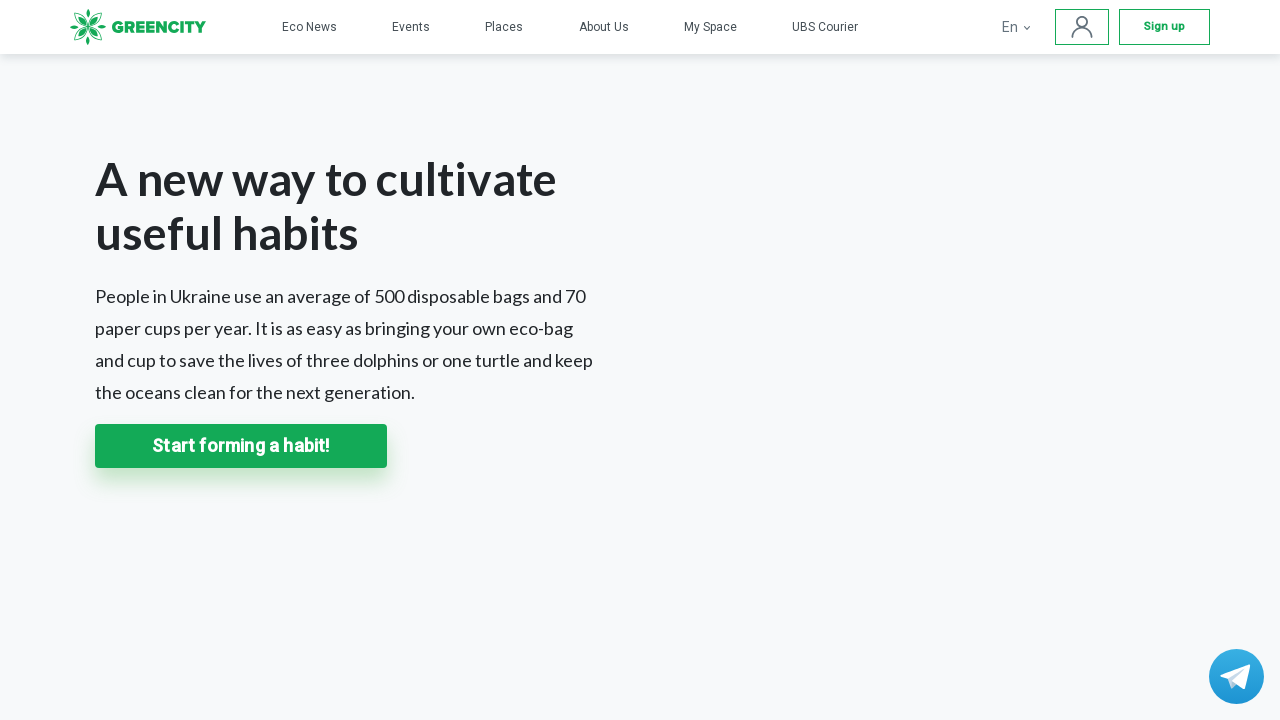

Waited for GreenCity page to load (networkidle)
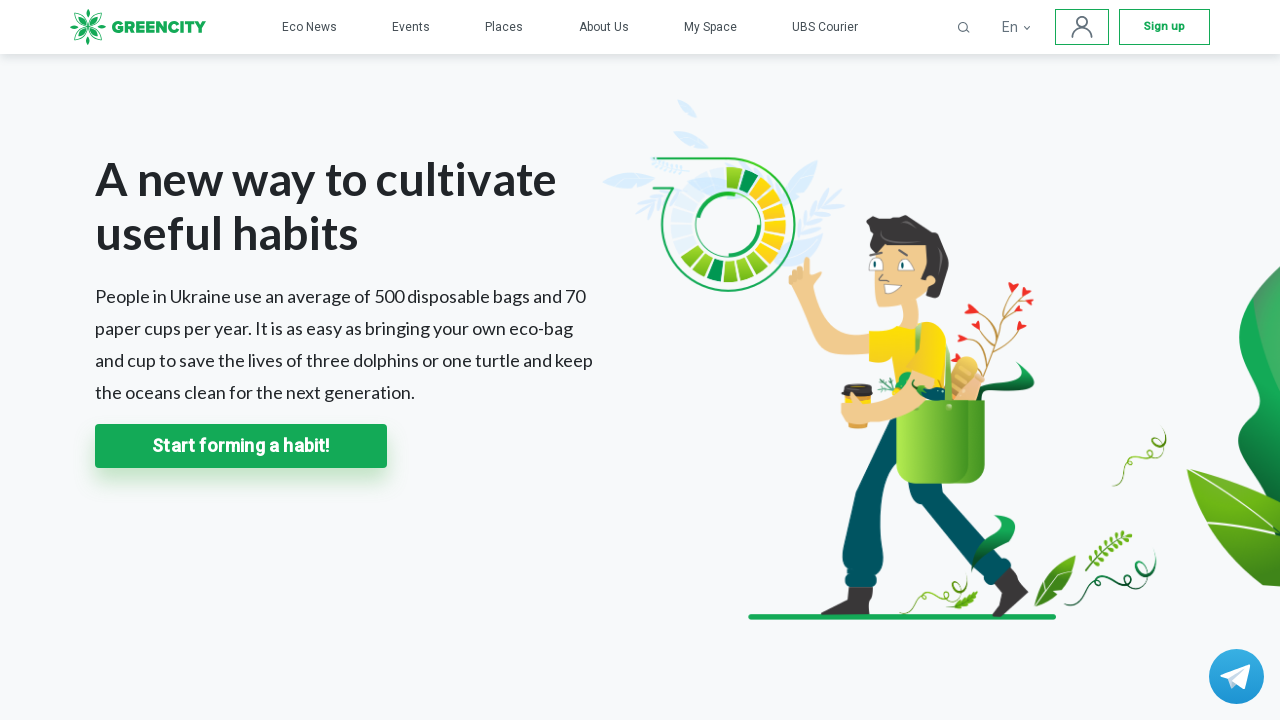

Clicked on About Us link at (604, 27) on div.header_container a[href*='/greenCity/about']
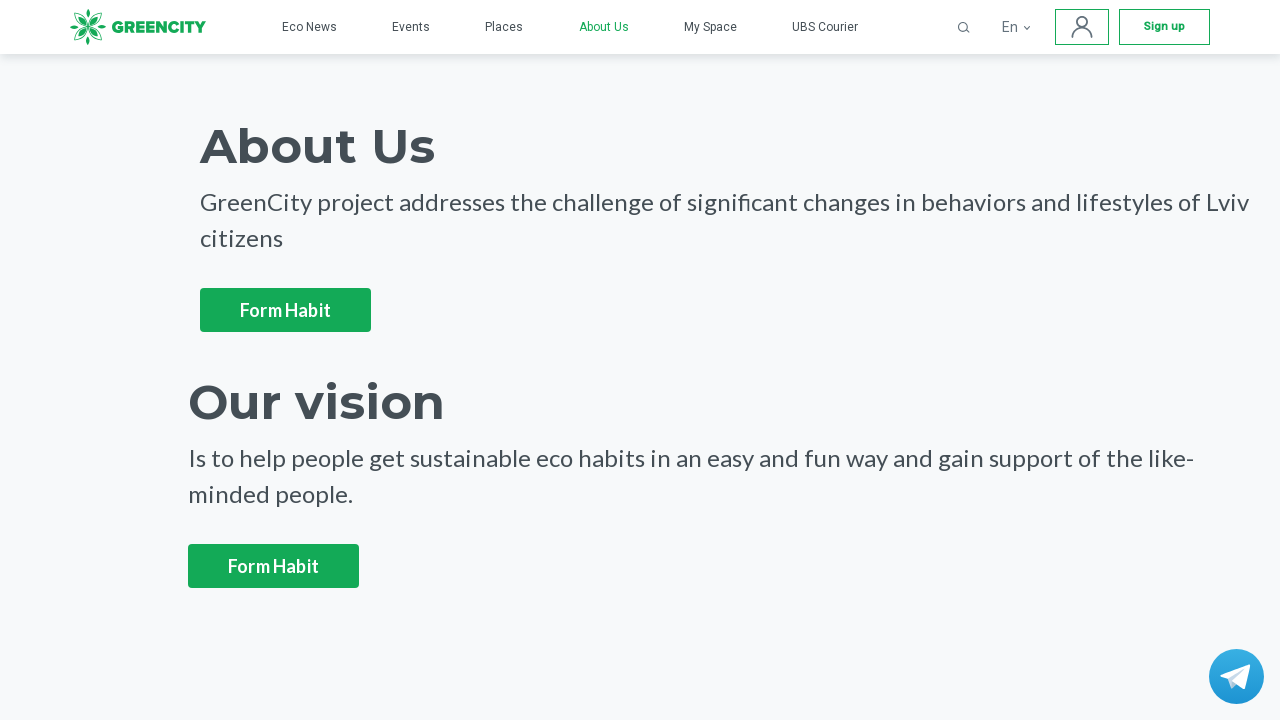

About Us page header element loaded
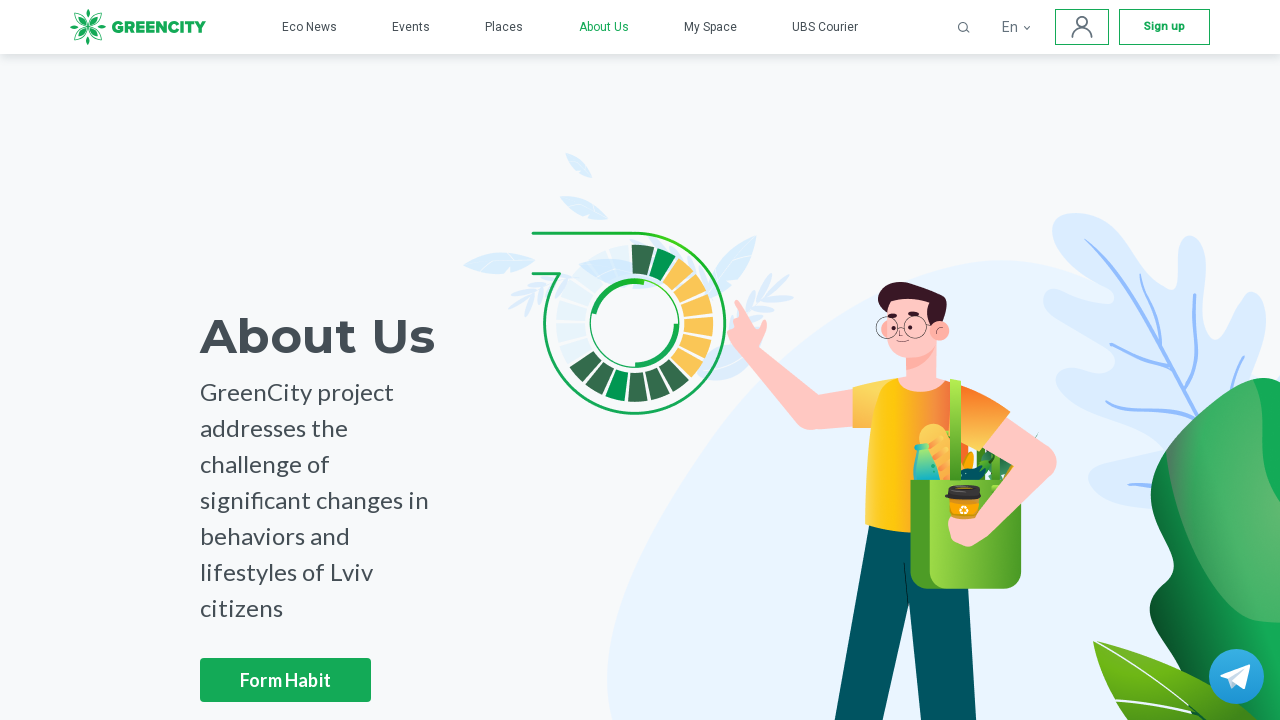

Located About Us header element
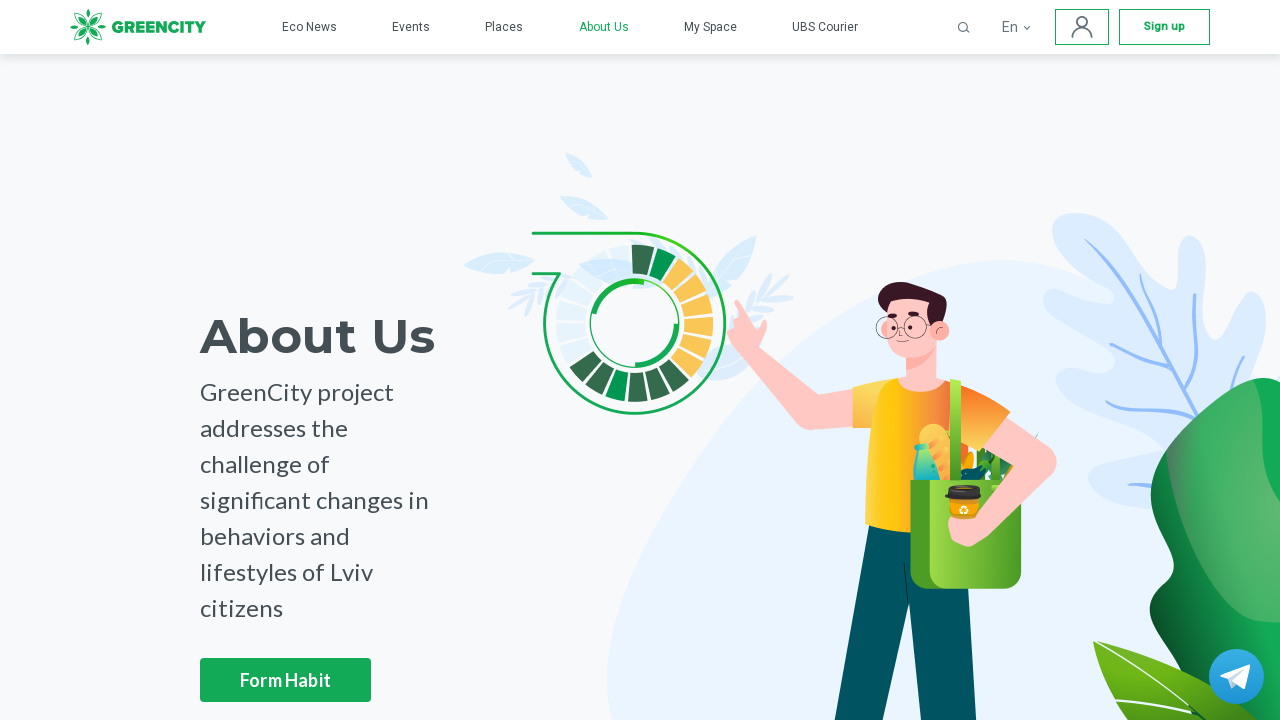

Retrieved header text: ' About Us '
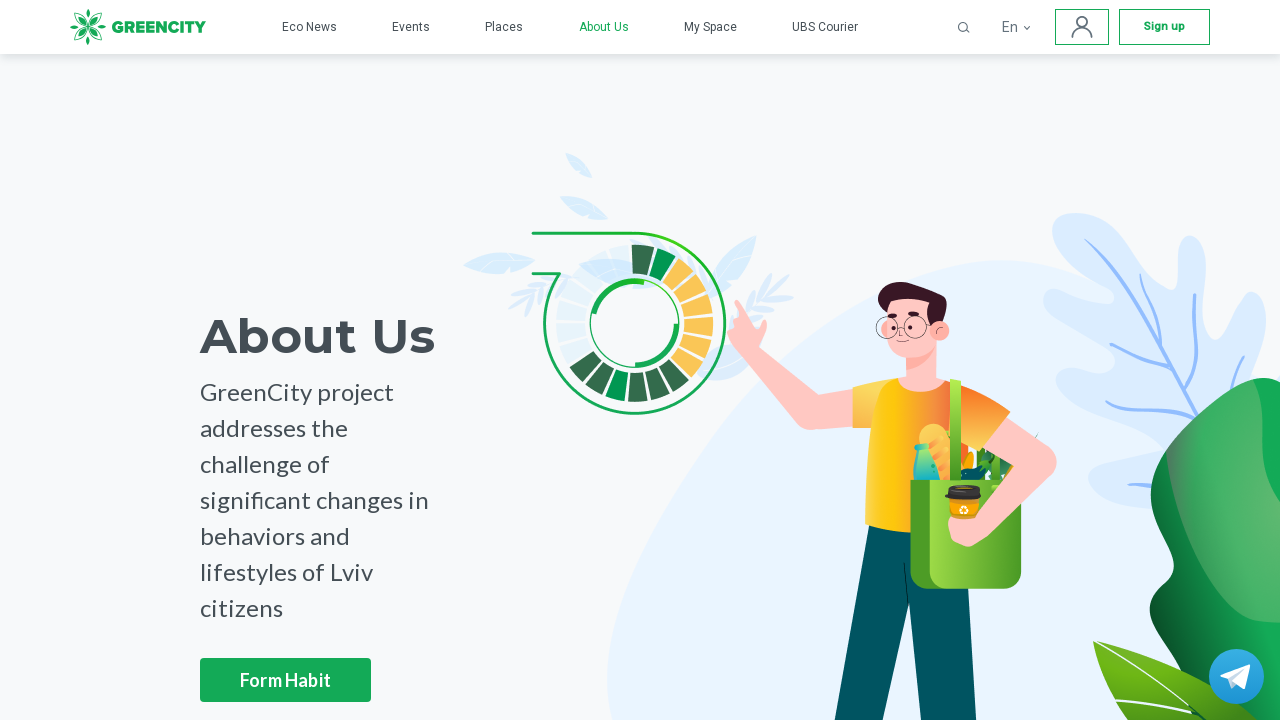

Verified that header contains 'About Us'
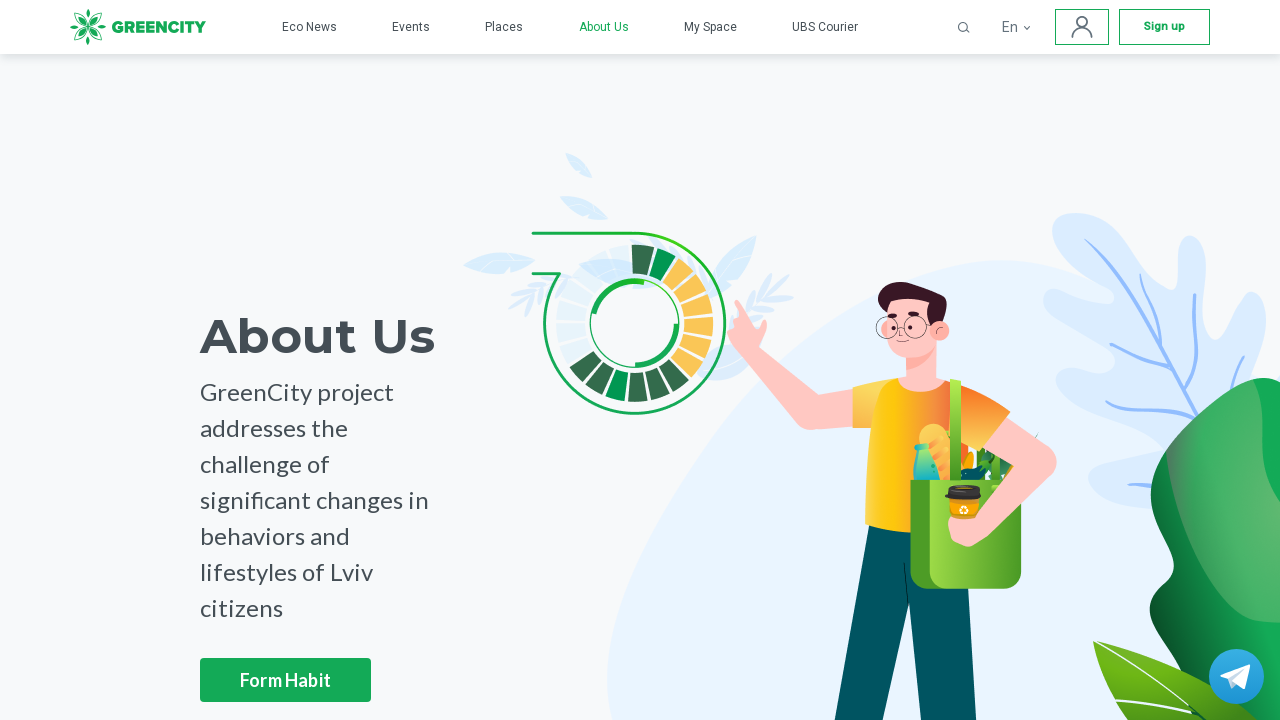

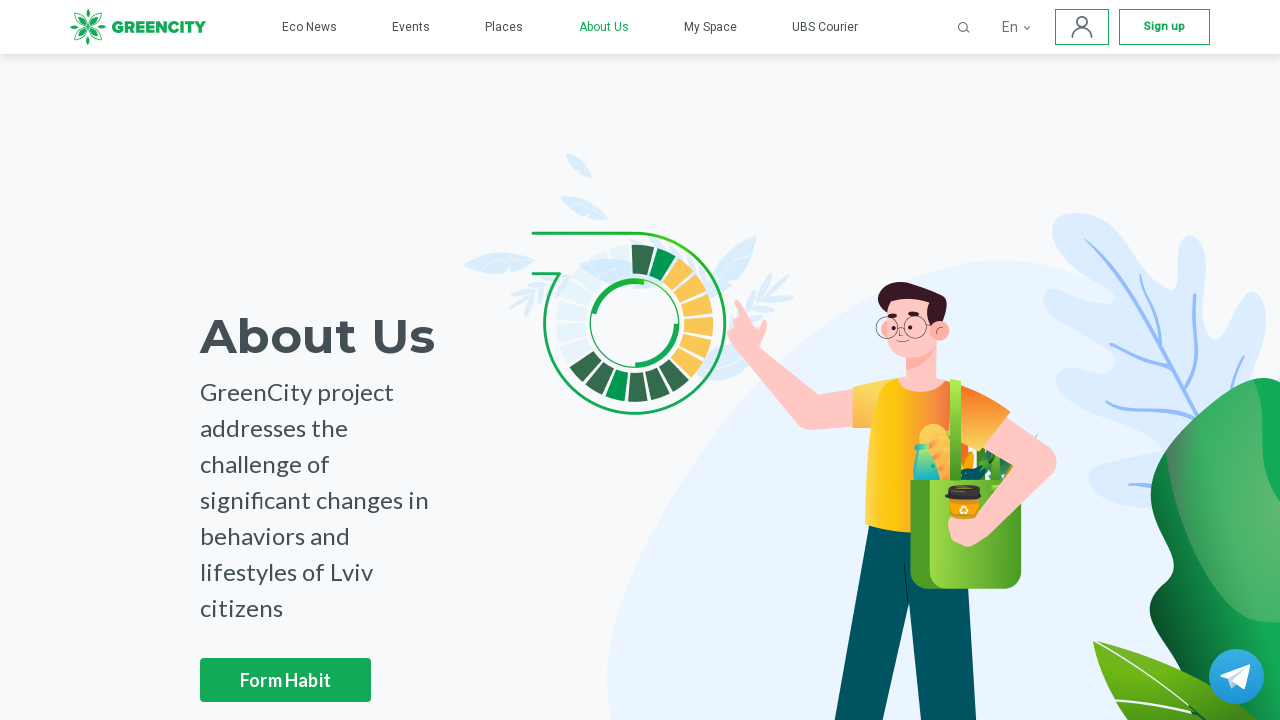